Solves a math problem by extracting a value from the page, calculating the result using a mathematical formula, and submitting the answer along with checkbox and radio button selections

Starting URL: http://suninjuly.github.io/math.html

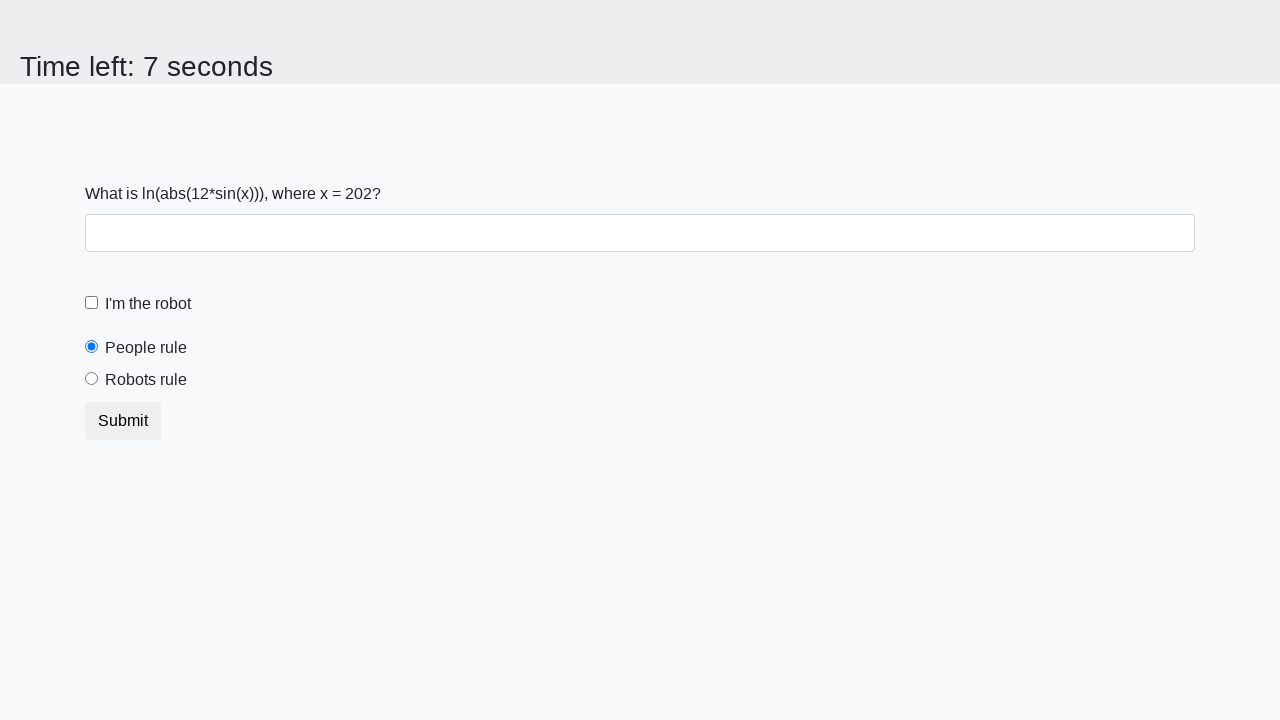

Located the input value element
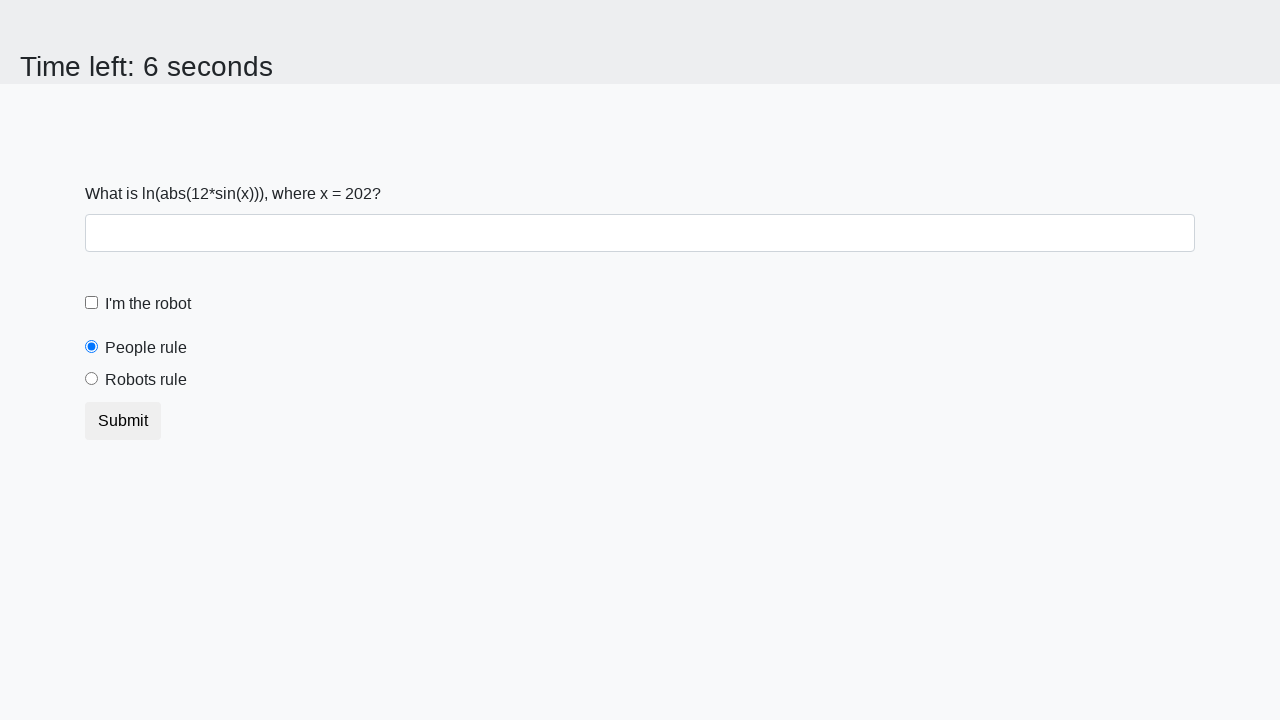

Extracted the value from the input element
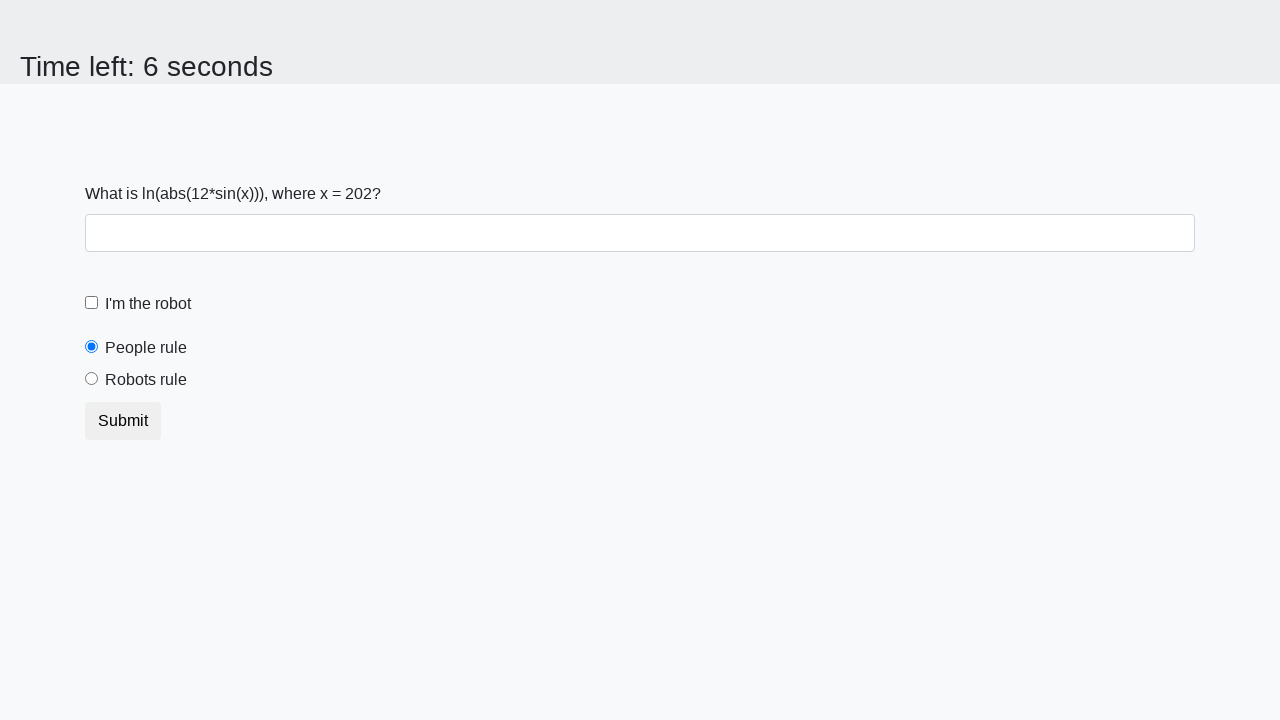

Calculated the result using mathematical formula: 2.269754093836951
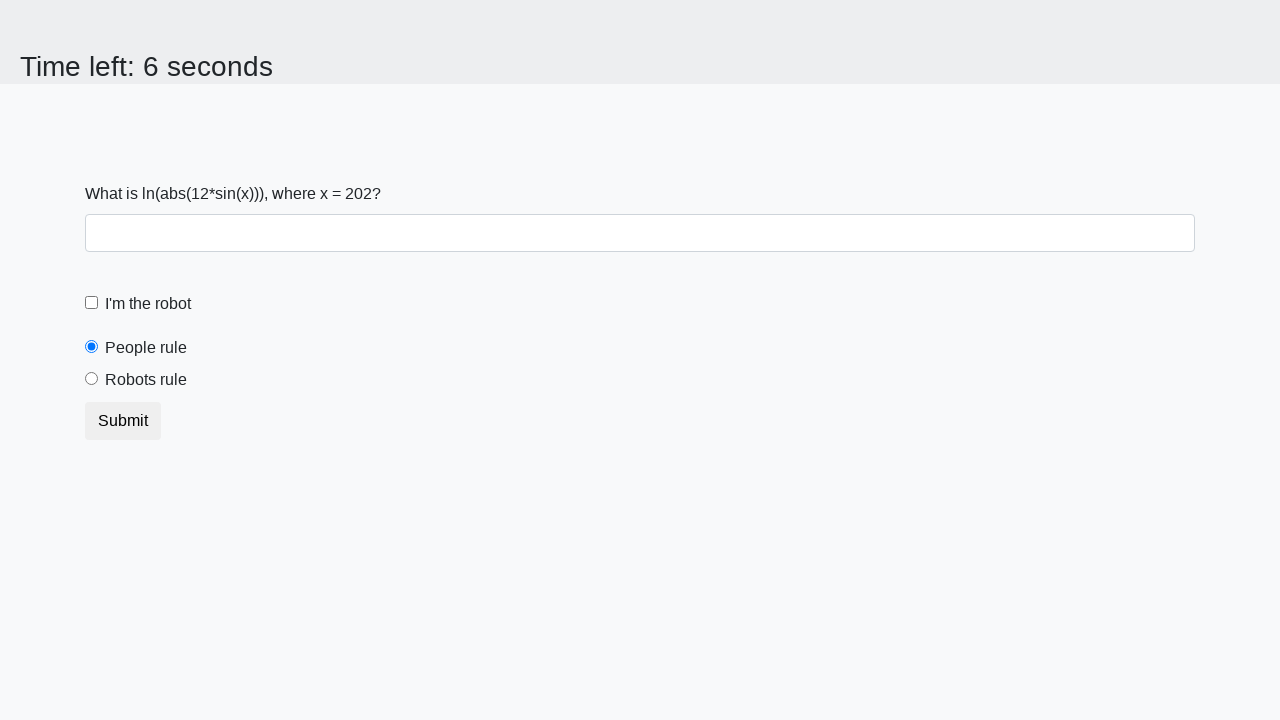

Filled the answer field with calculated value on #answer
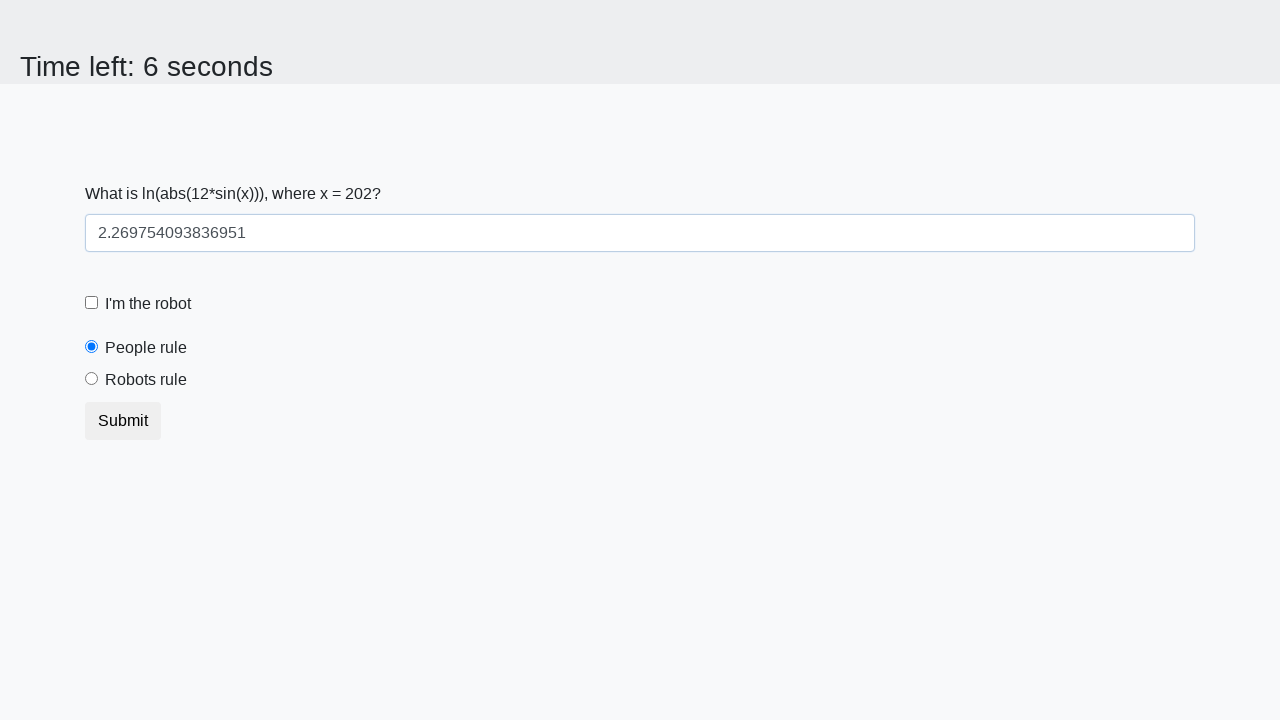

Clicked the robot checkbox at (148, 304) on [for='robotCheckbox']
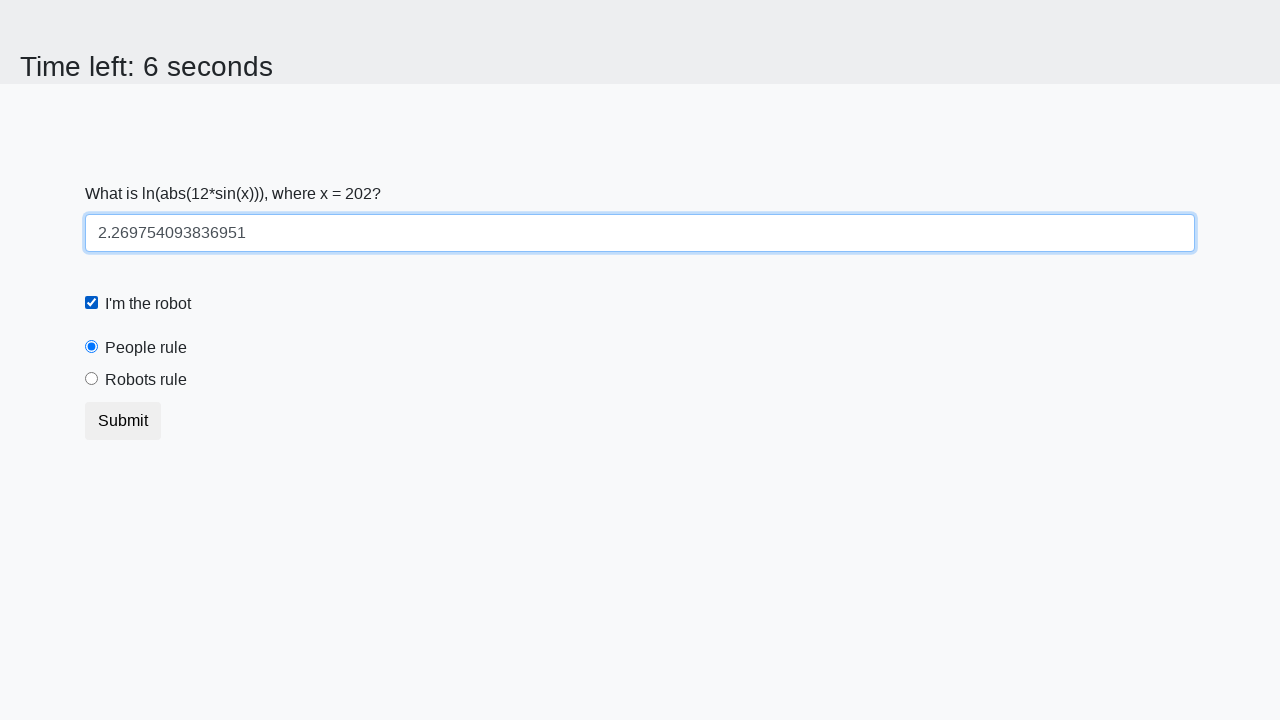

Selected the robots rule radio button at (146, 380) on [for='robotsRule']
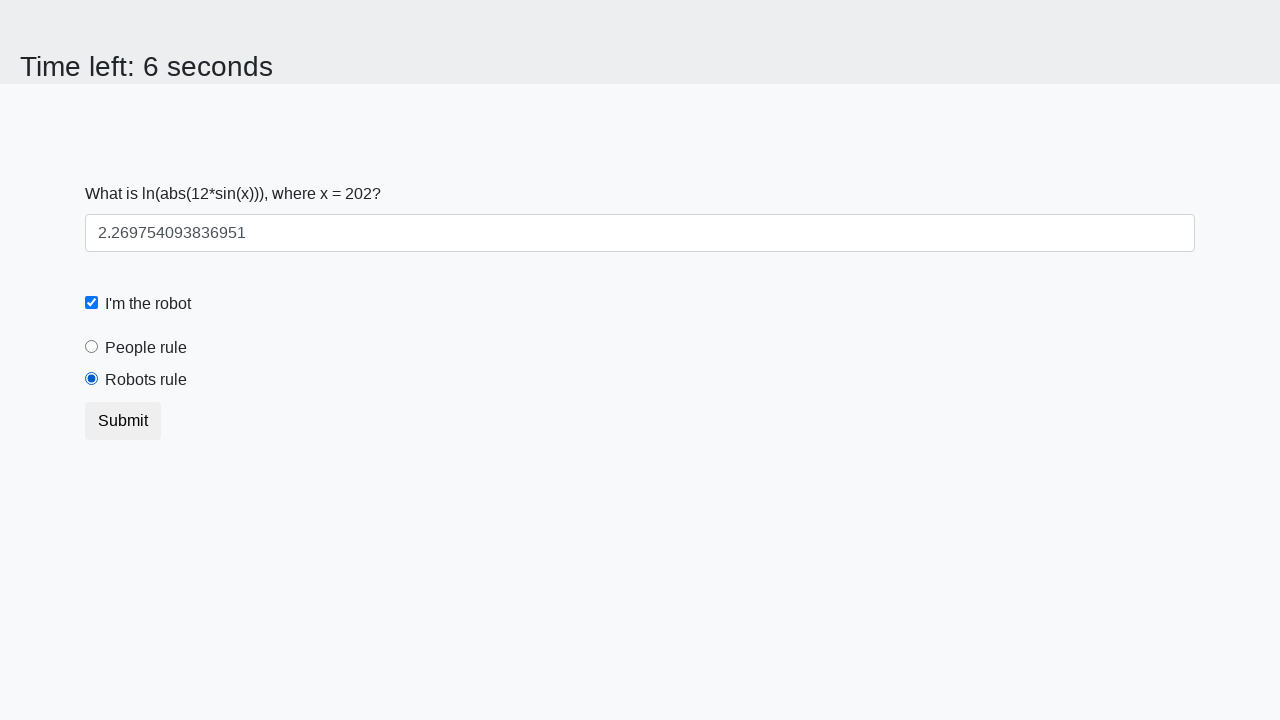

Clicked the submit button at (123, 421) on .btn.btn-default
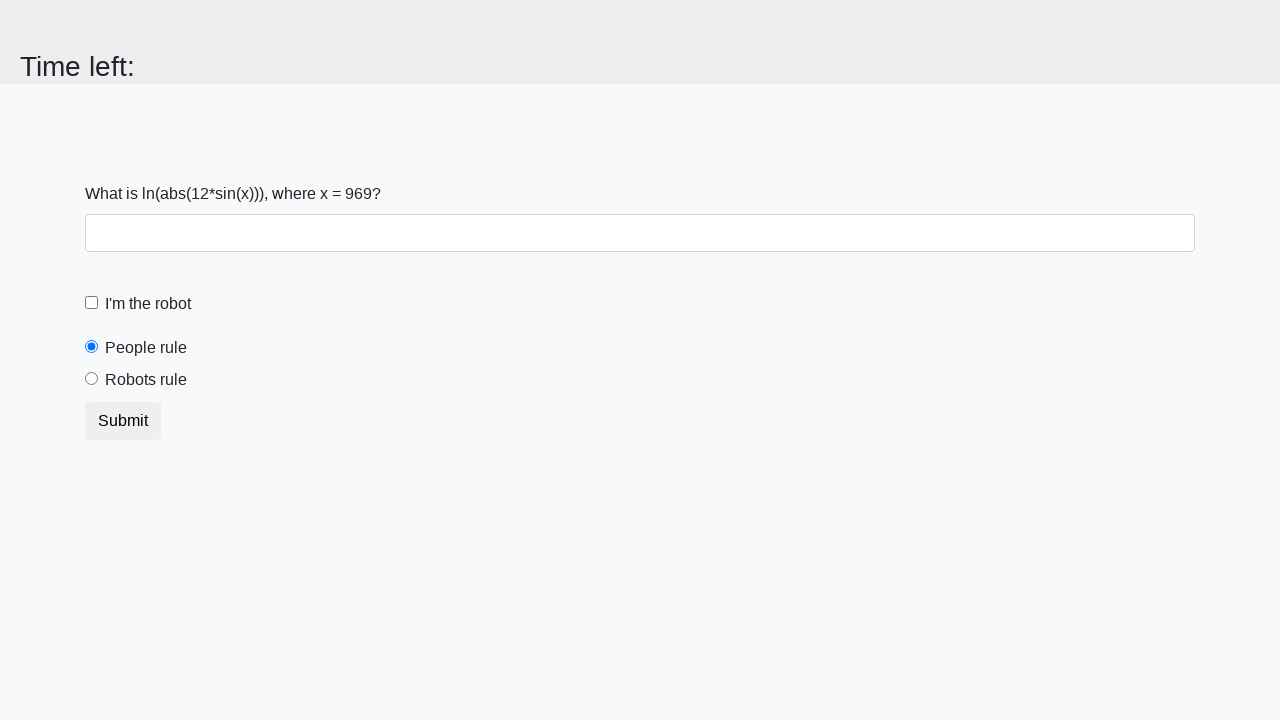

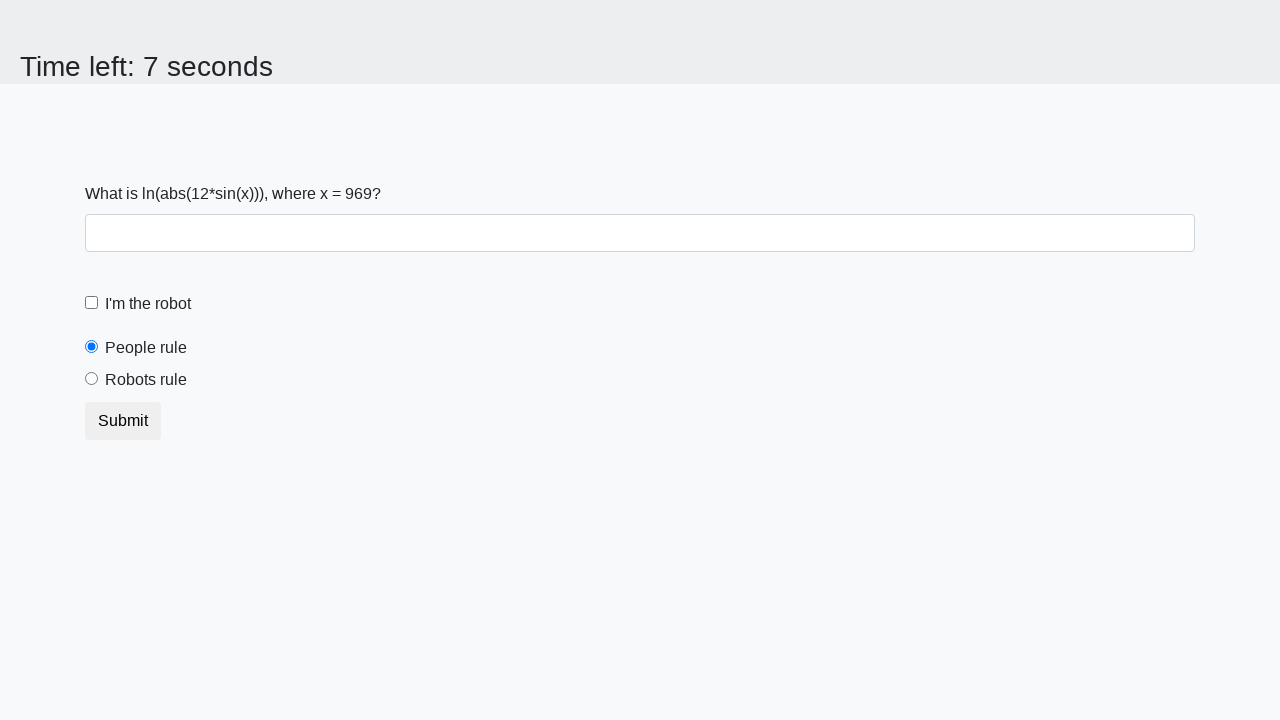